Navigates to SauceDemo website and clicks on the login button using XPath starts-with selector

Starting URL: https://www.saucedemo.com/

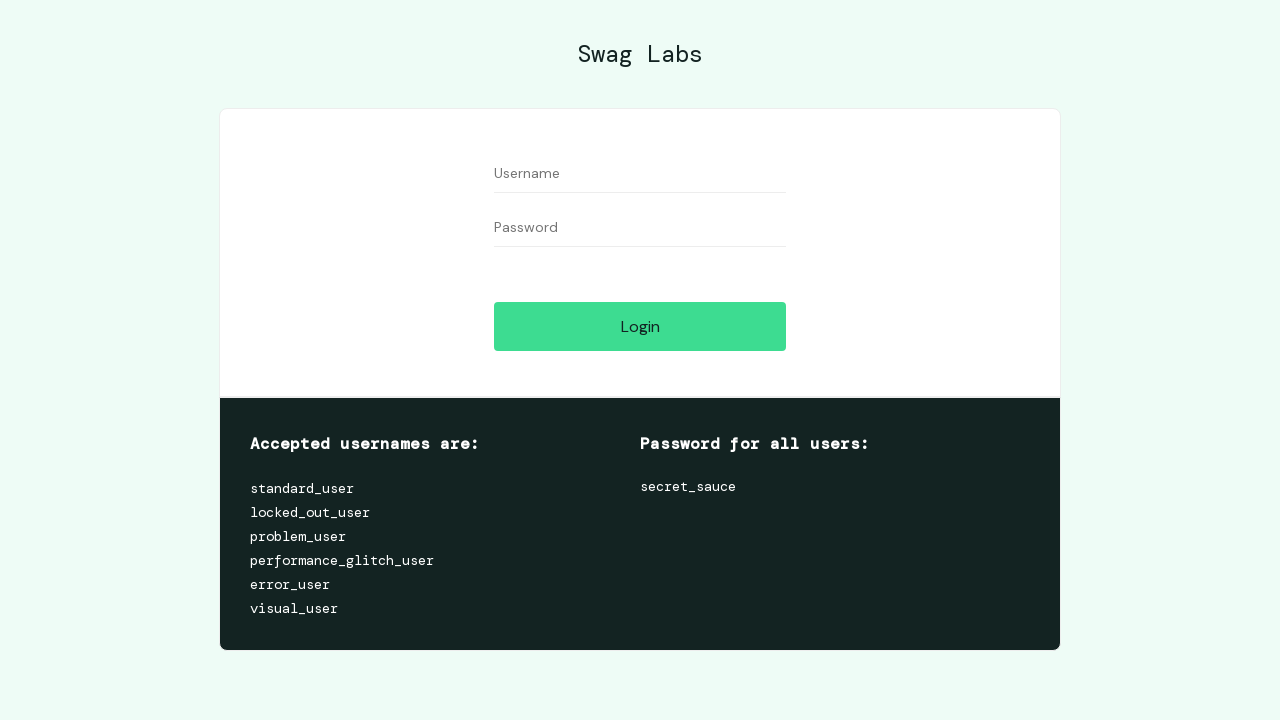

Navigated to SauceDemo website
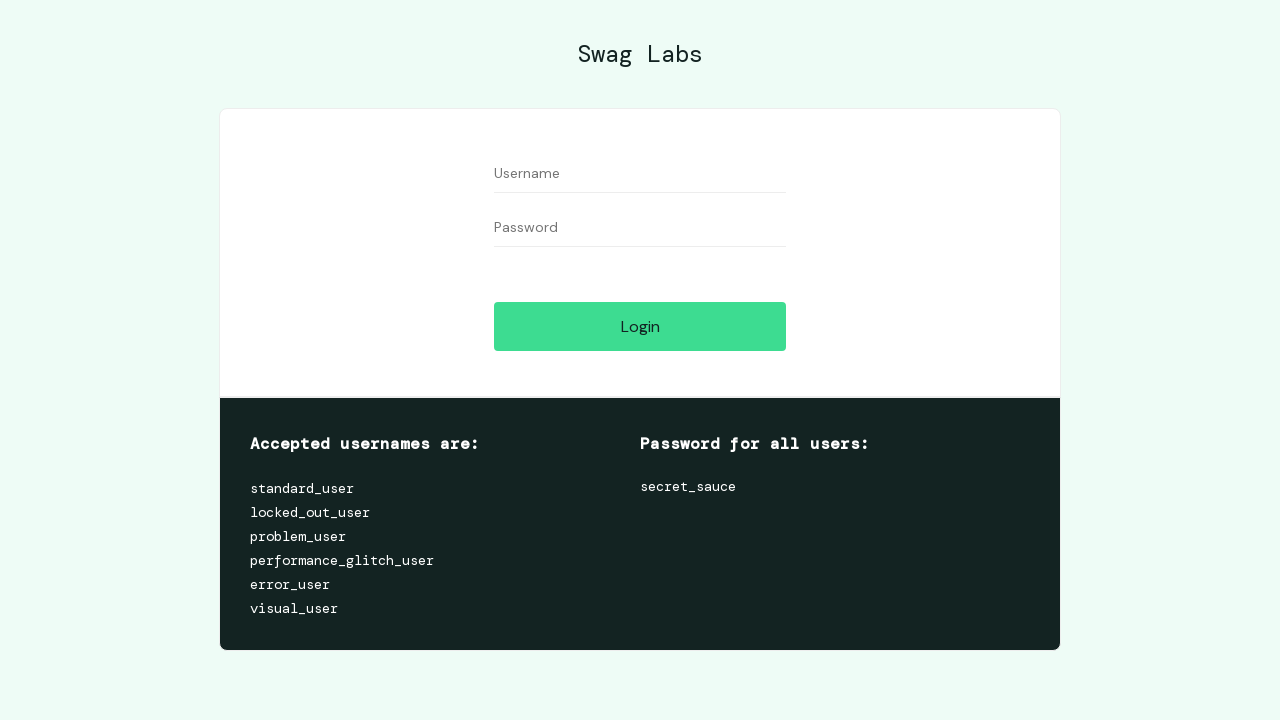

Clicked on the login button using XPath starts-with selector at (640, 326) on xpath=//input[starts-with(@id,'login')]
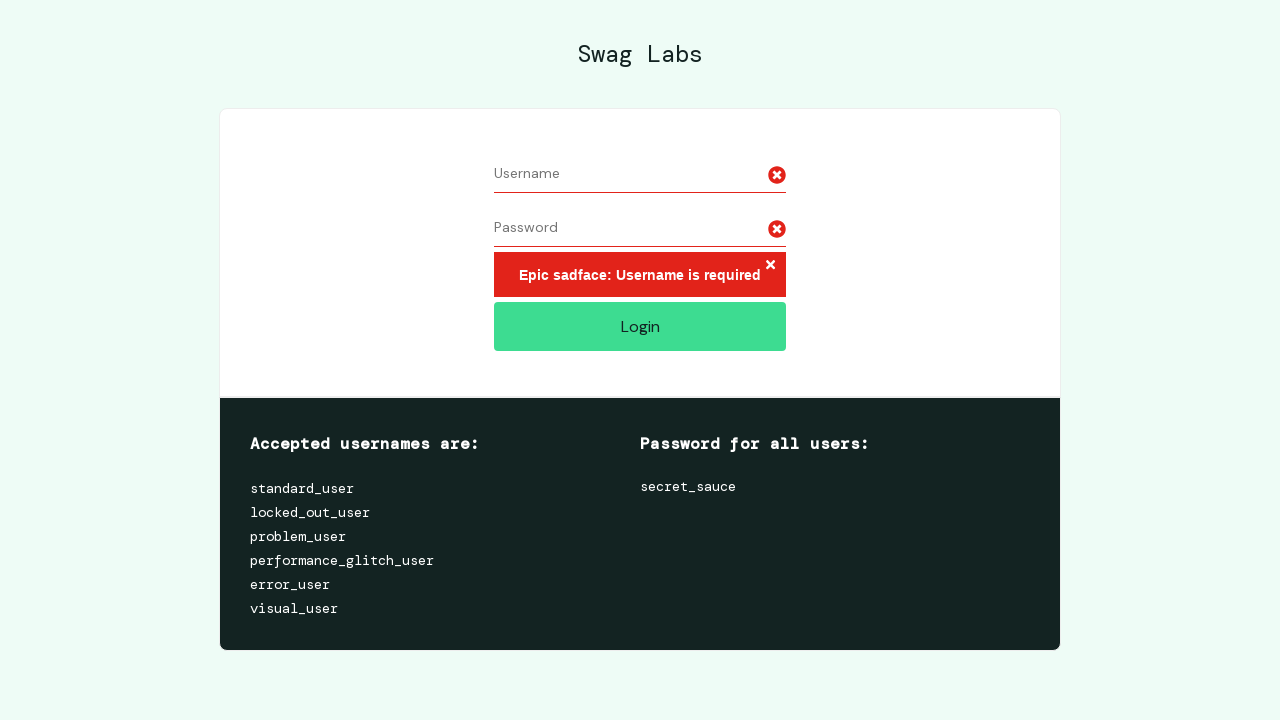

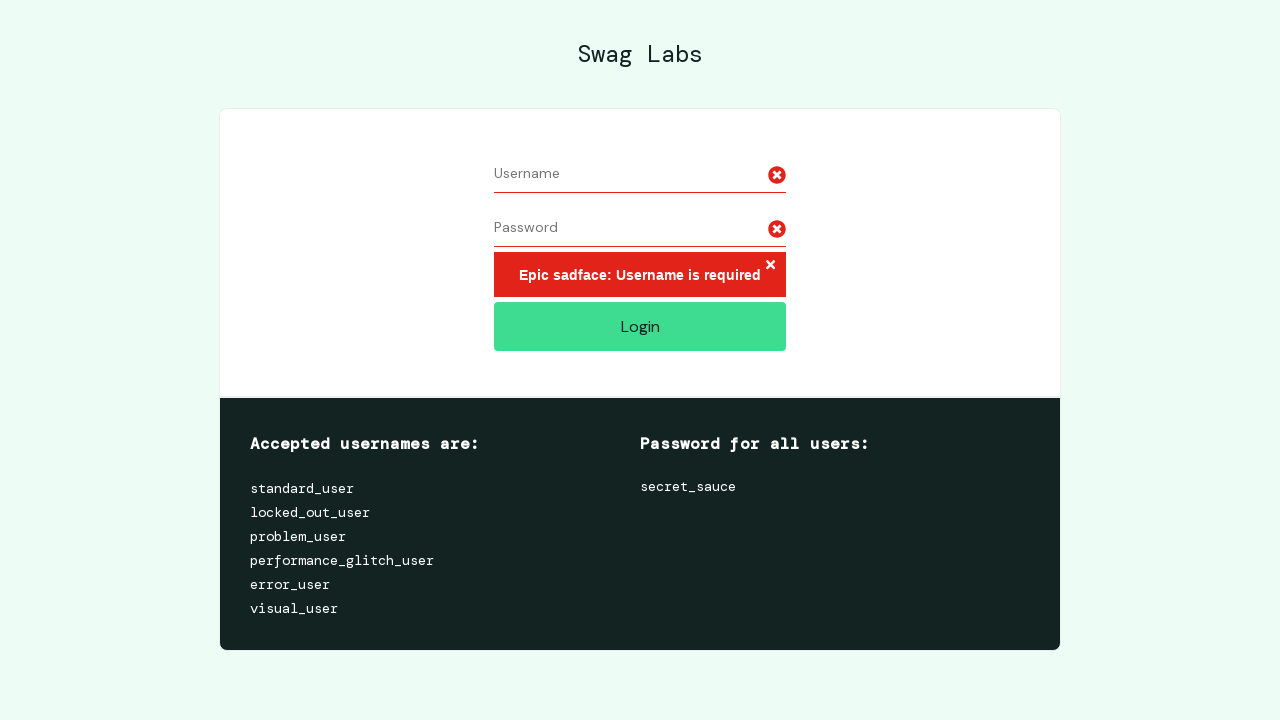